Tests calculator multiplication by entering two numbers, selecting the times operator, and verifying the product

Starting URL: https://testpages.herokuapp.com/calculate.php

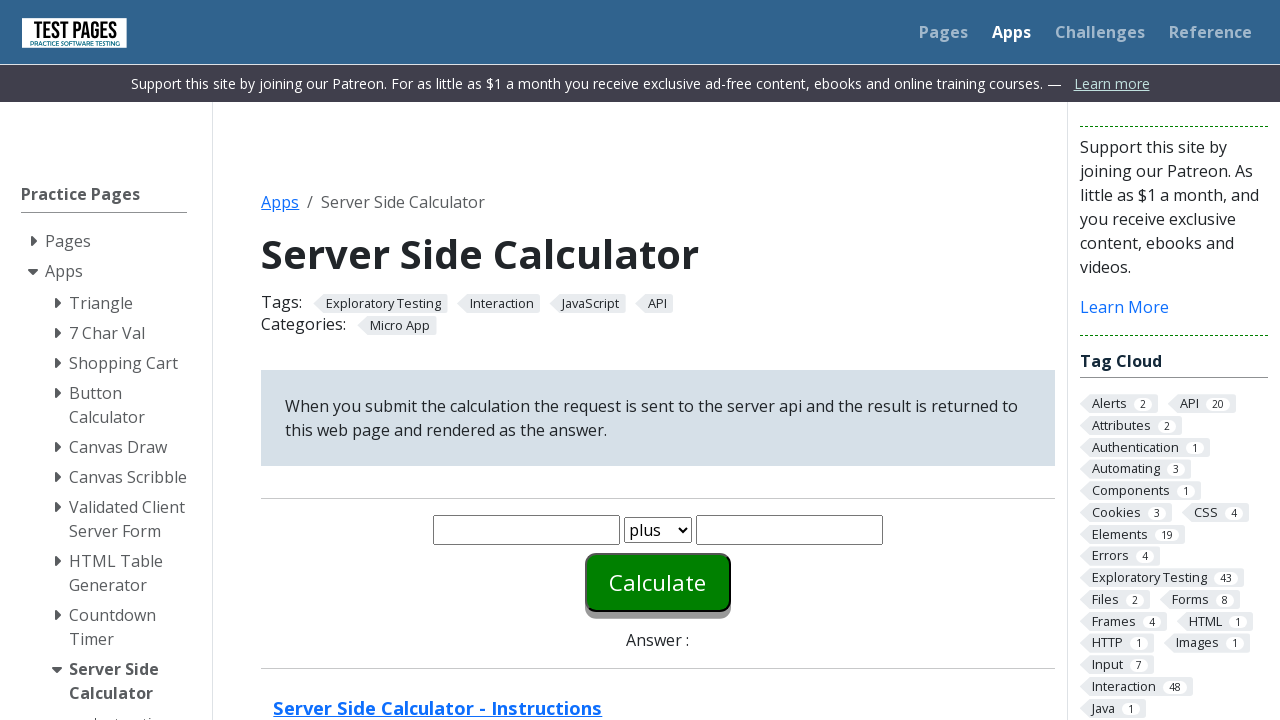

Entered first number '30' in number1 field on #number1
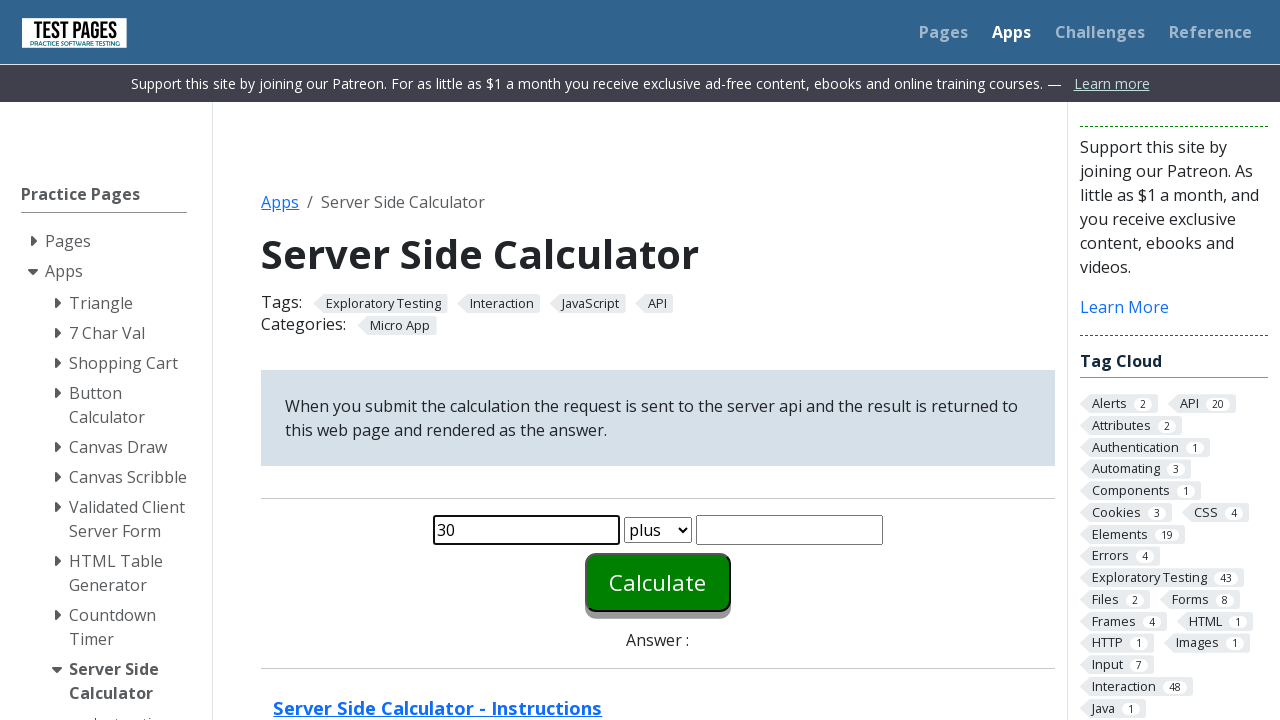

Entered second number '30' in number2 field on #number2
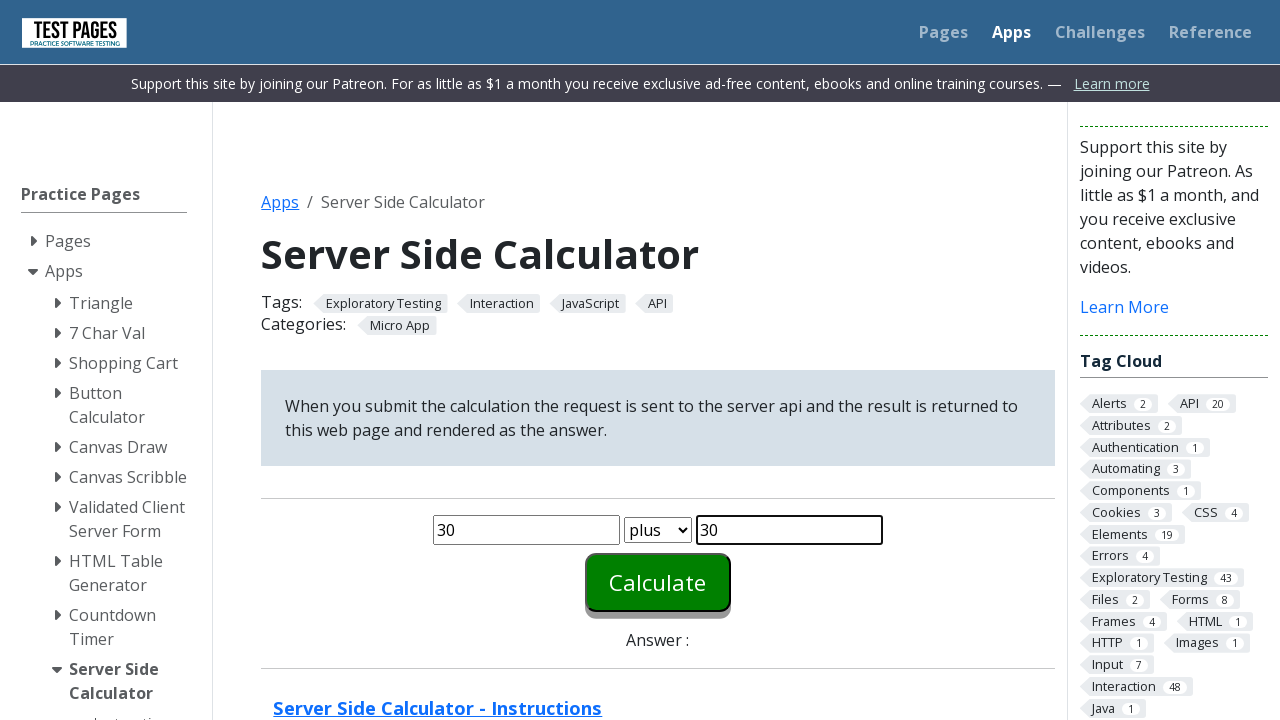

Selected 'times' operator from function dropdown on #function
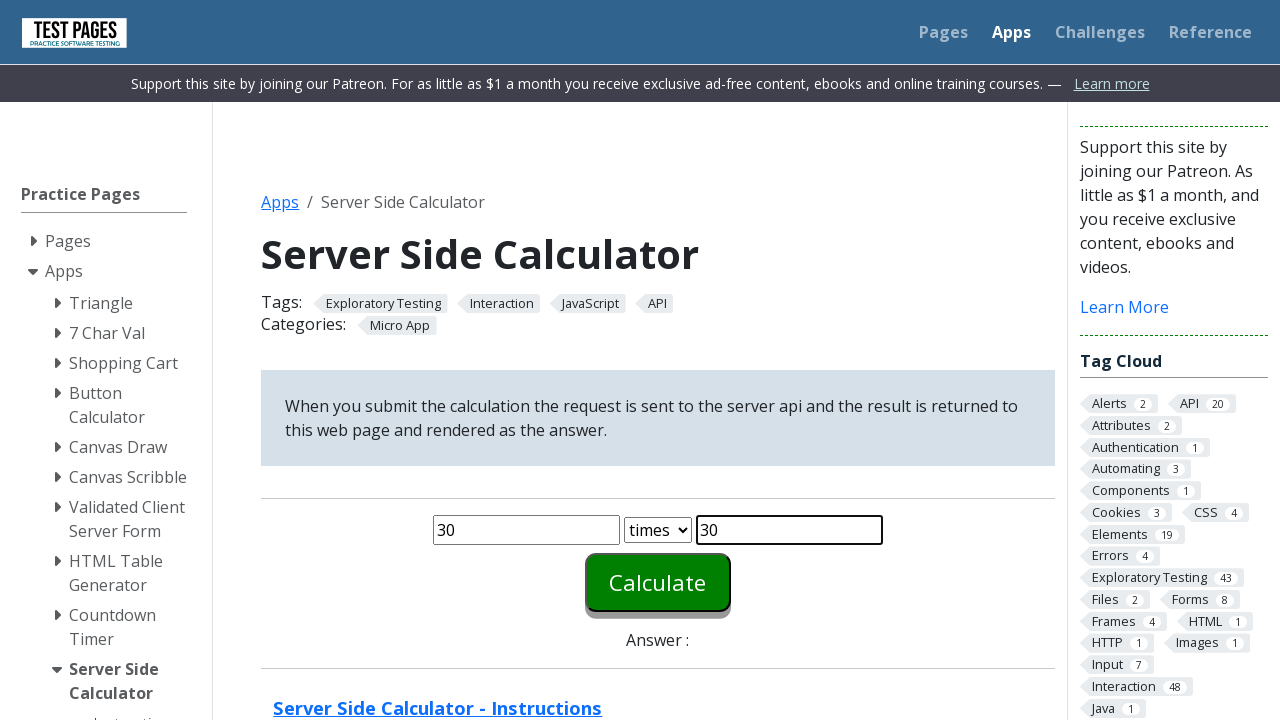

Clicked calculate button to compute 30 × 30 at (658, 582) on #calculate
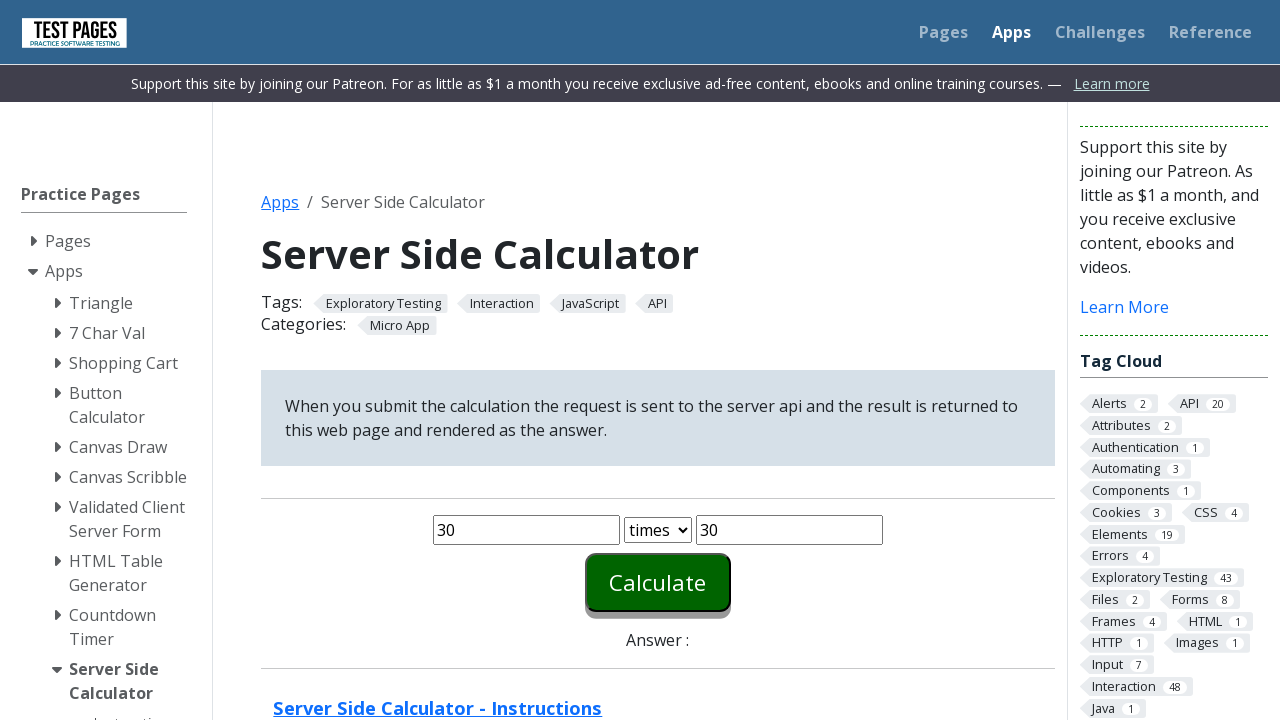

Answer element loaded and visible
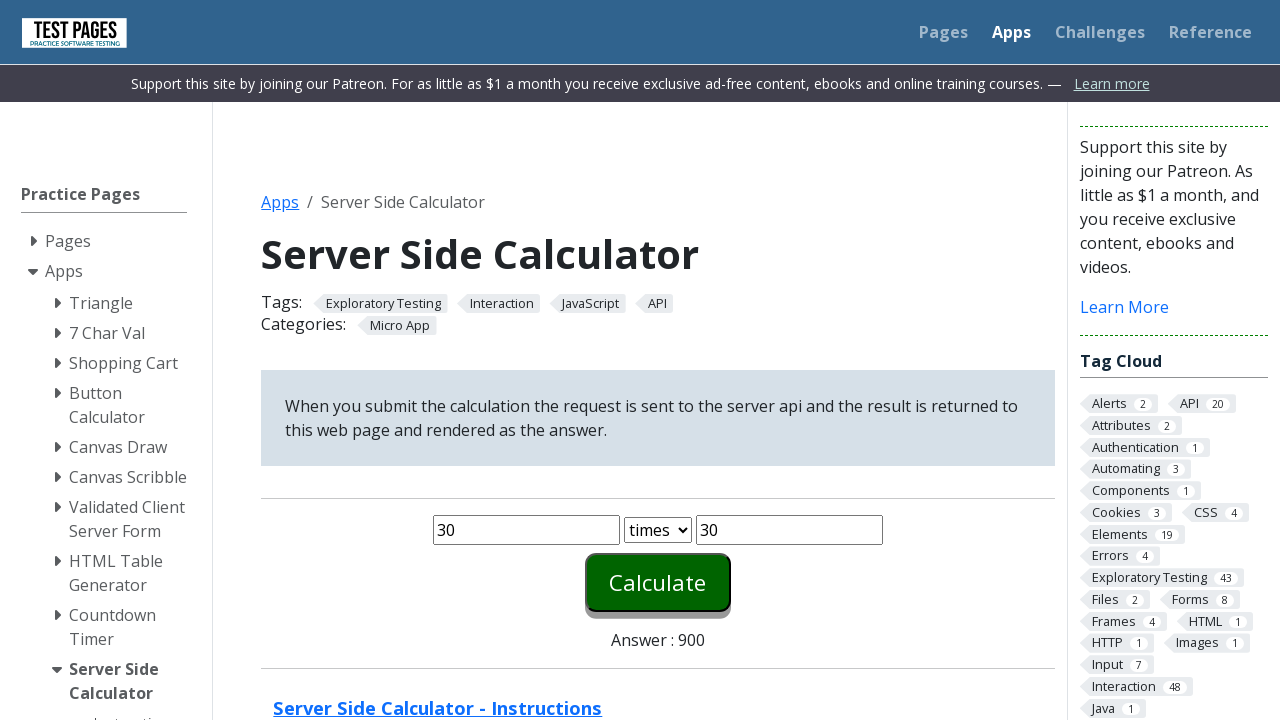

Retrieved answer text: 900
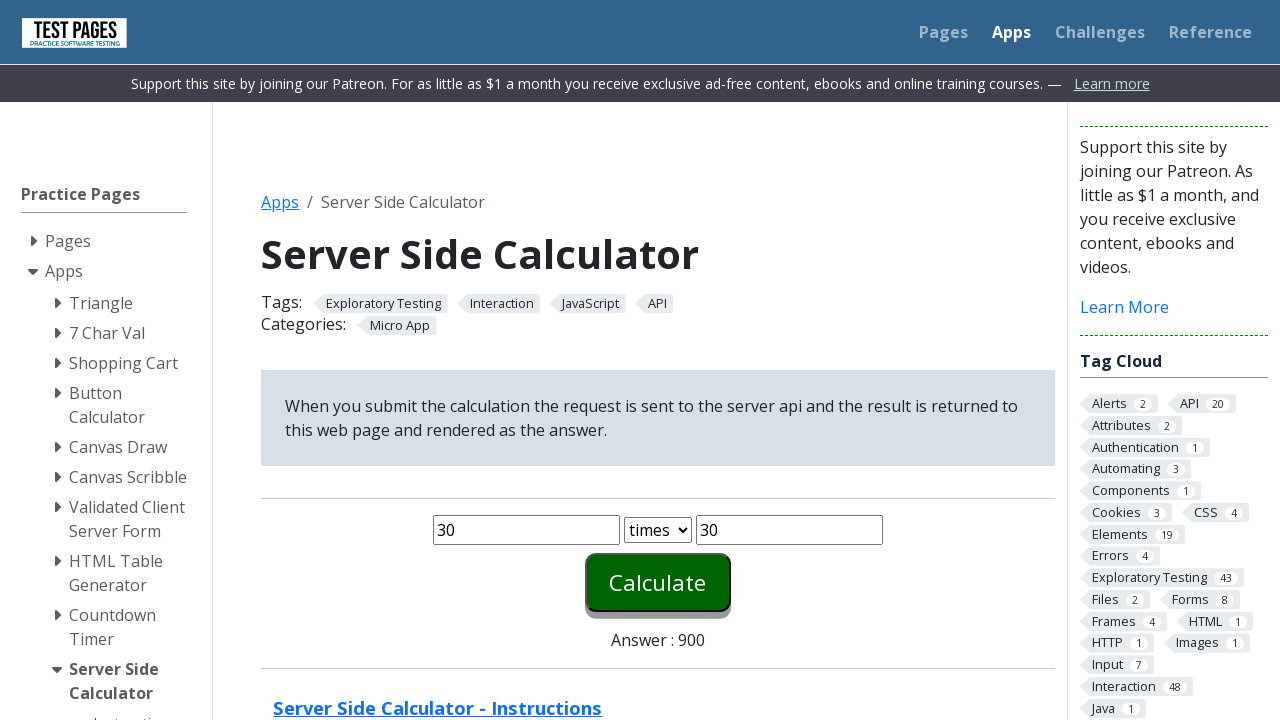

Verified that answer contains '900' - test passed
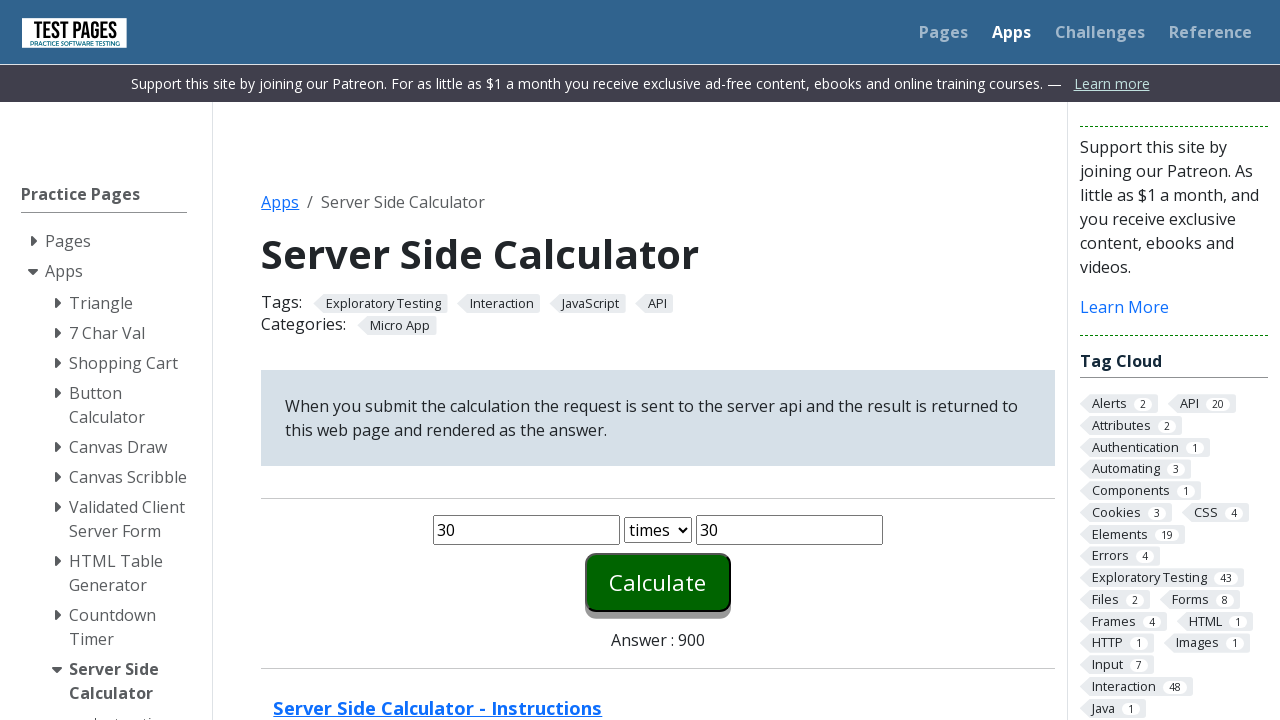

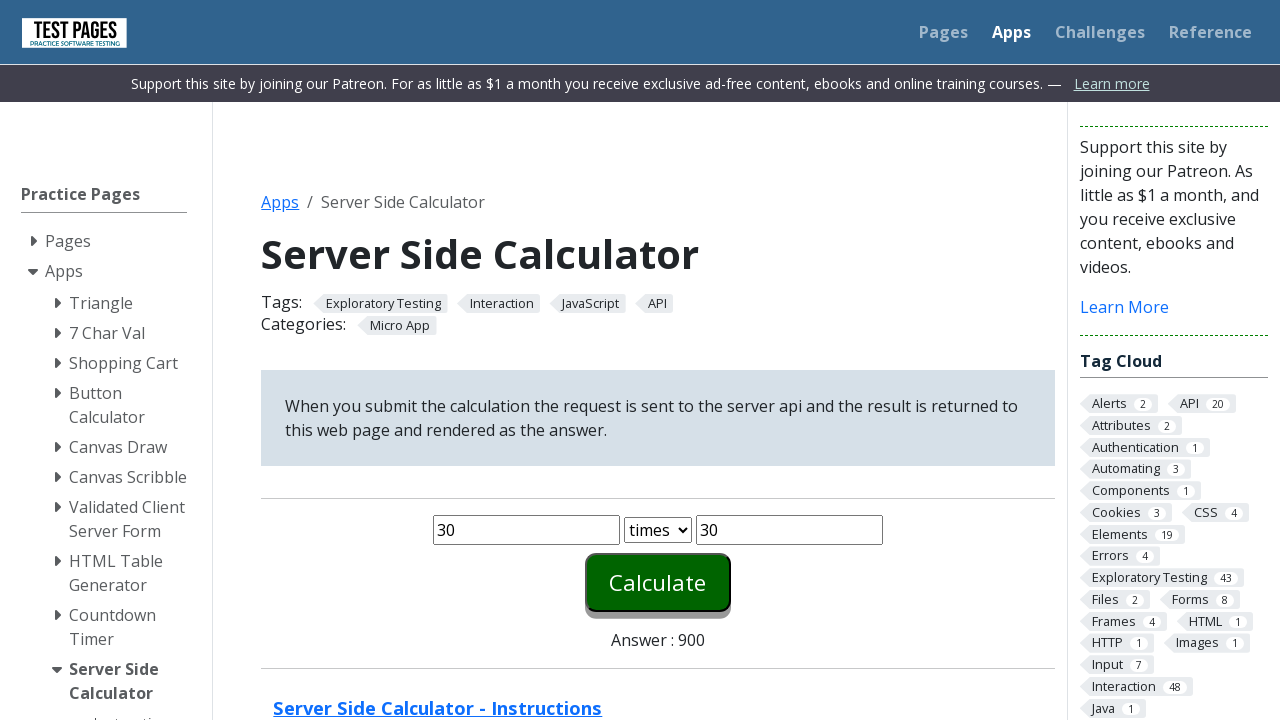